Tests clearing the complete state of all items by checking and then unchecking the "Mark all as complete" checkbox.

Starting URL: https://demo.playwright.dev/todomvc

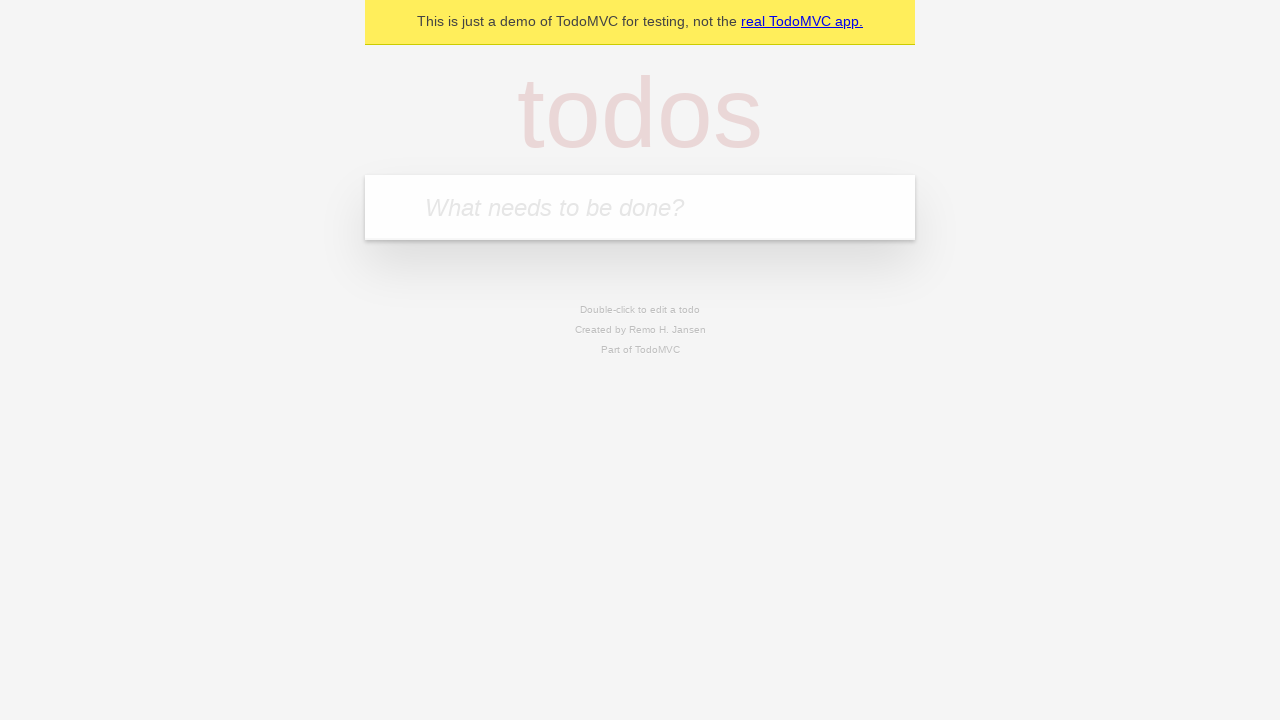

Filled first todo input with 'buy some cheese' on internal:attr=[placeholder="What needs to be done?"i]
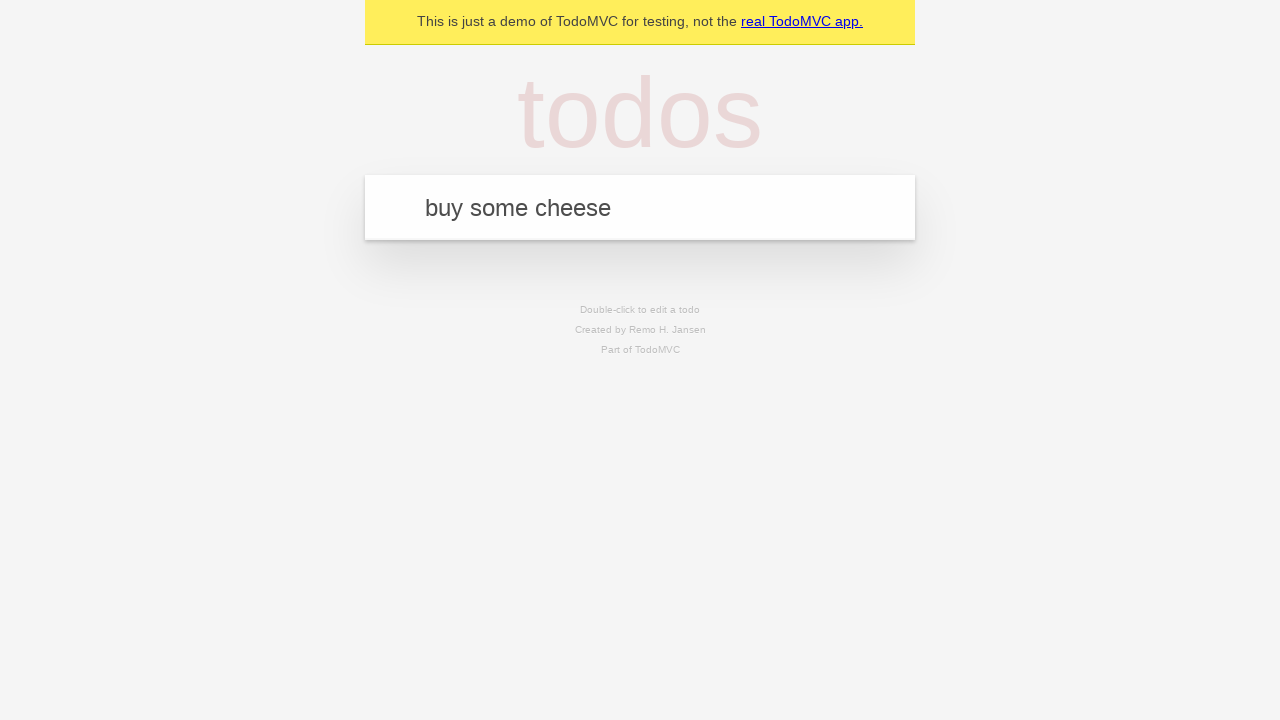

Pressed Enter to add first todo on internal:attr=[placeholder="What needs to be done?"i]
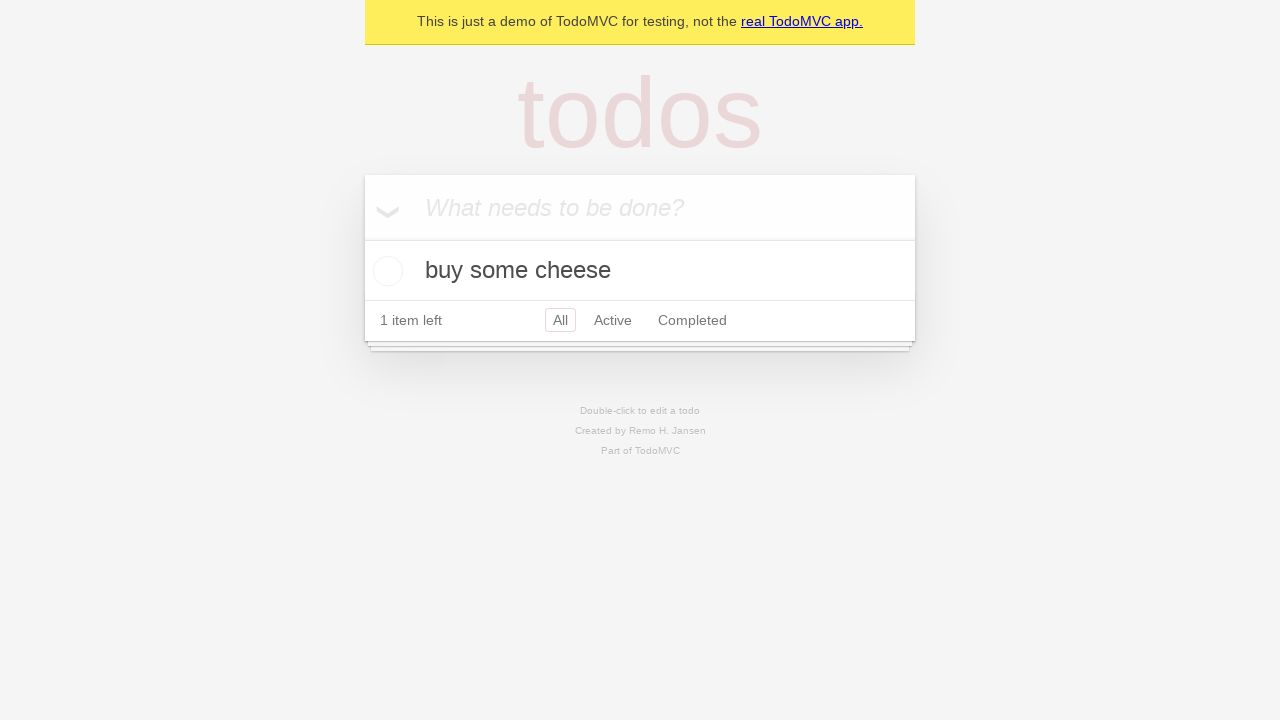

Filled second todo input with 'feed the cat' on internal:attr=[placeholder="What needs to be done?"i]
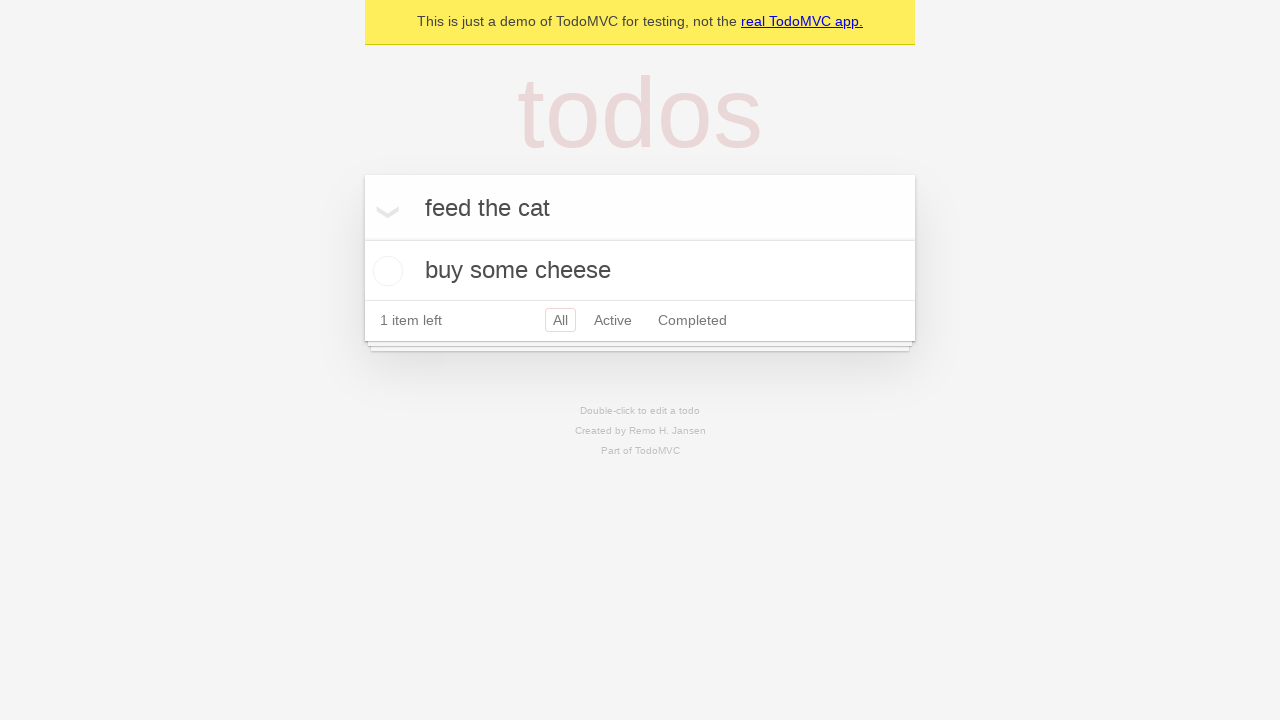

Pressed Enter to add second todo on internal:attr=[placeholder="What needs to be done?"i]
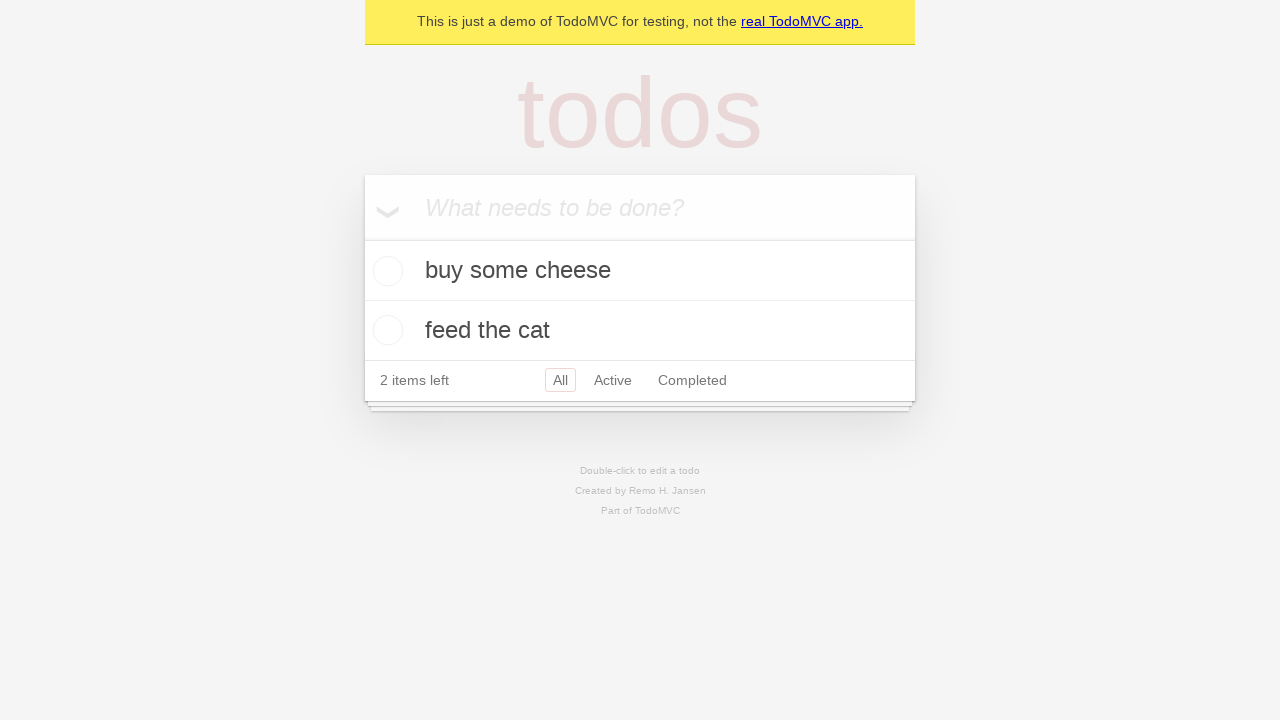

Filled third todo input with 'book a doctors appointment' on internal:attr=[placeholder="What needs to be done?"i]
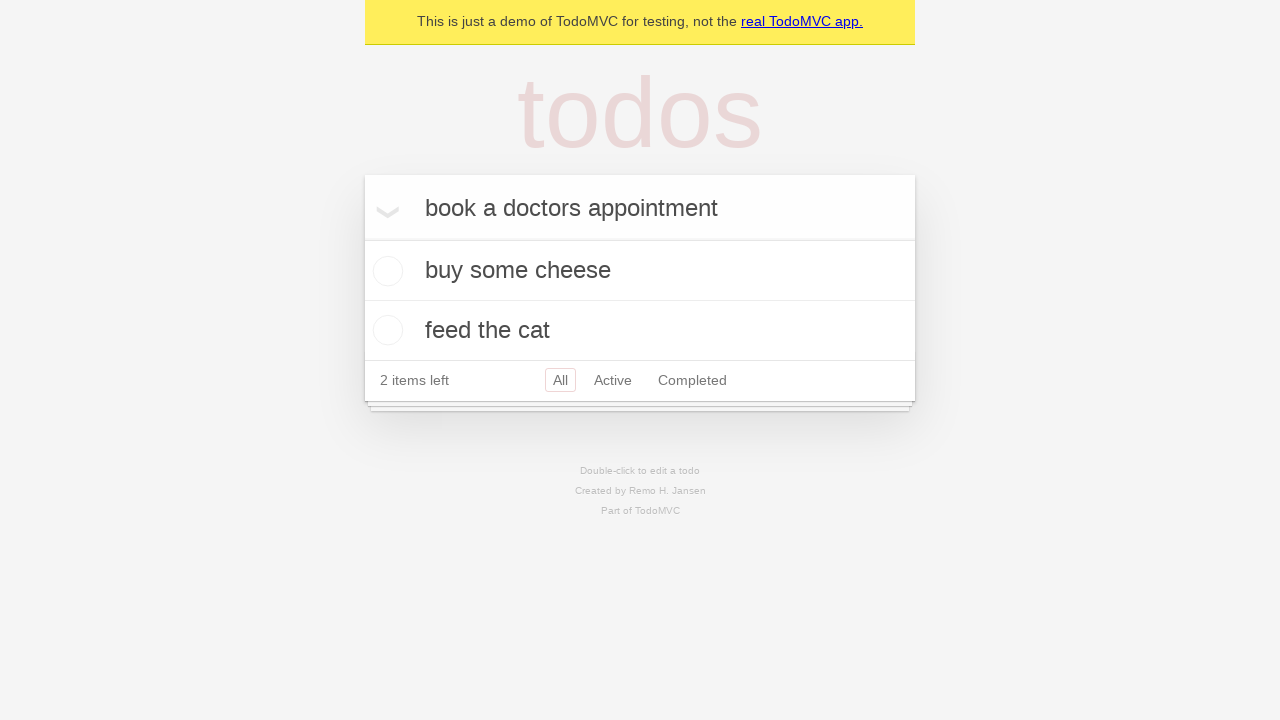

Pressed Enter to add third todo on internal:attr=[placeholder="What needs to be done?"i]
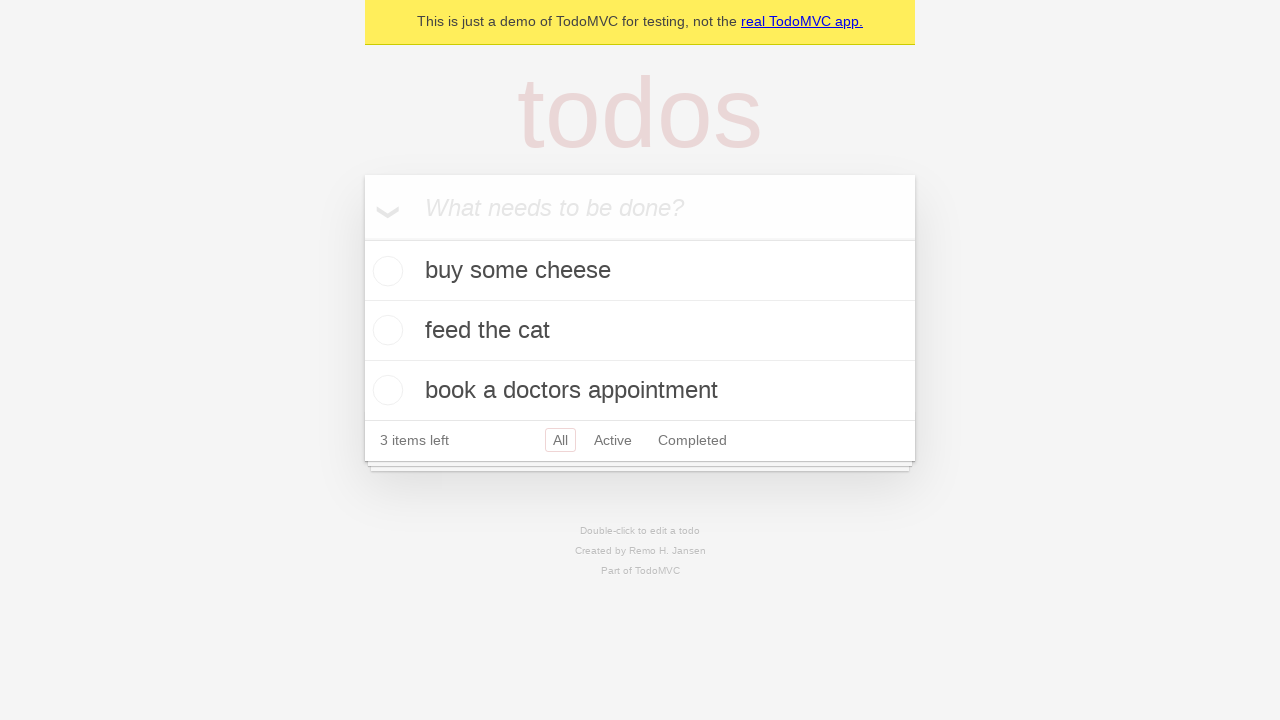

Waited for all three todos to be loaded
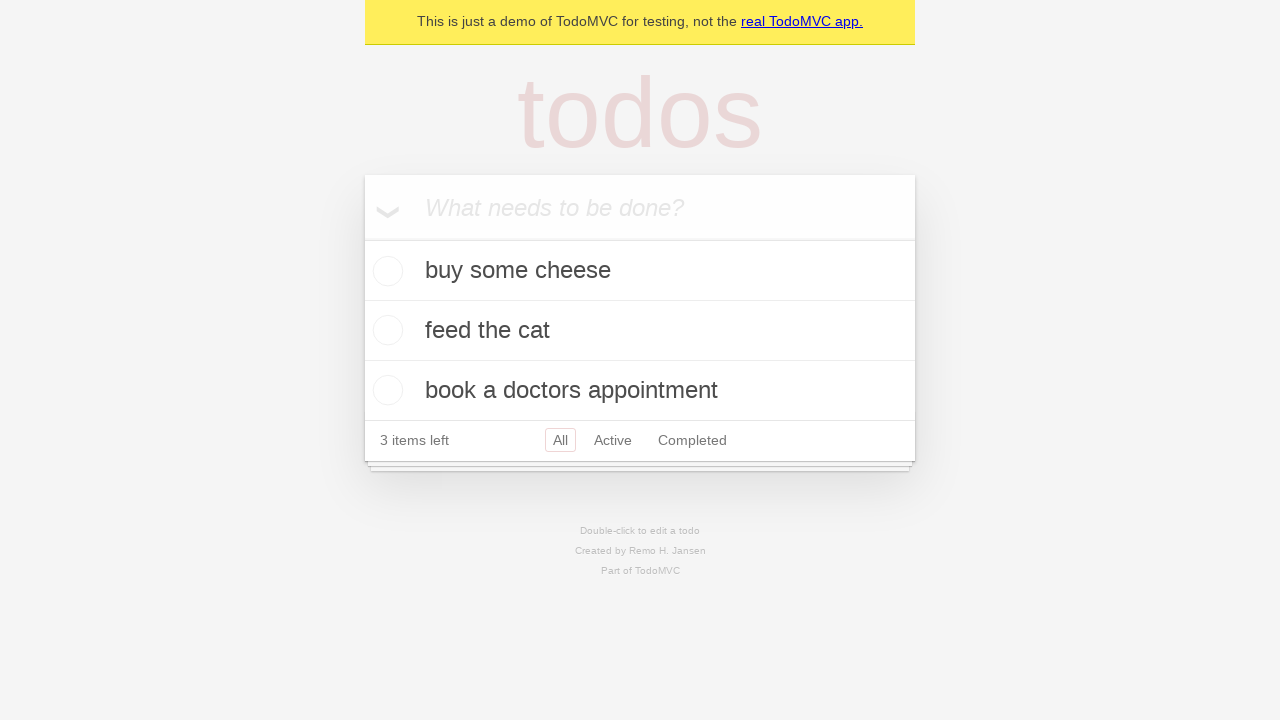

Checked 'Mark all as complete' checkbox to mark all items complete at (362, 238) on internal:label="Mark all as complete"i
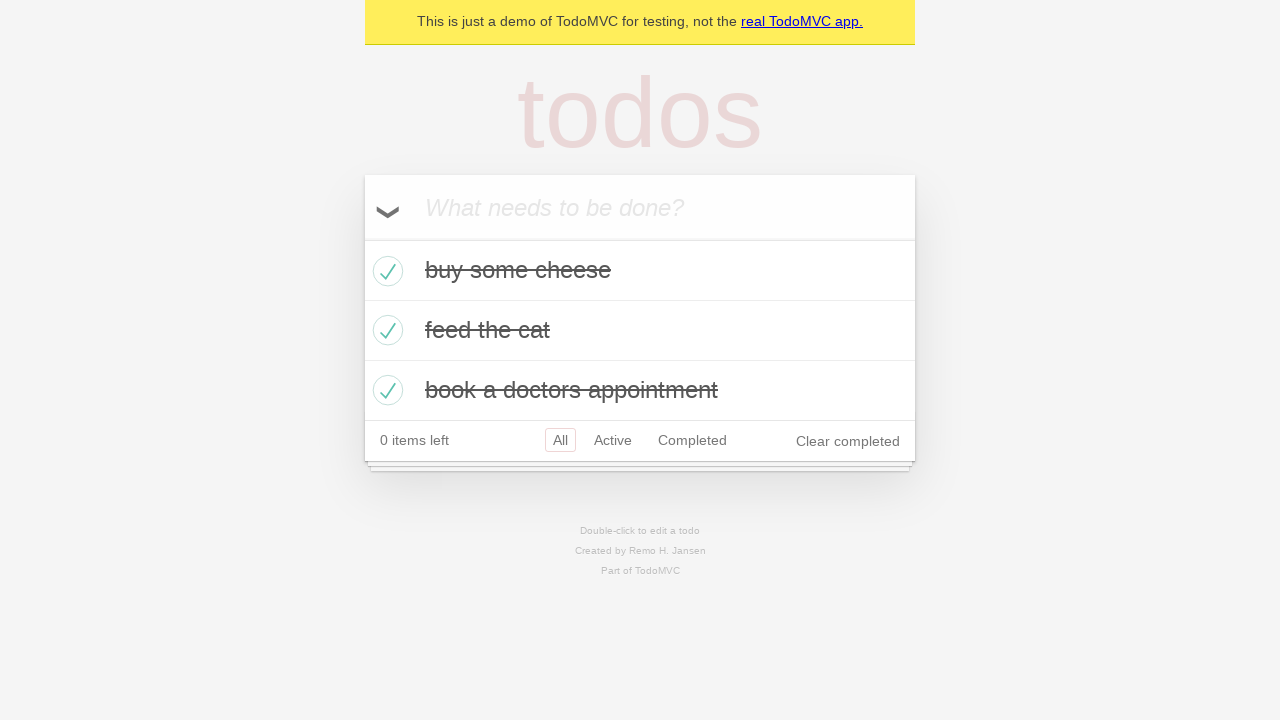

Unchecked 'Mark all as complete' checkbox to clear all completed states at (362, 238) on internal:label="Mark all as complete"i
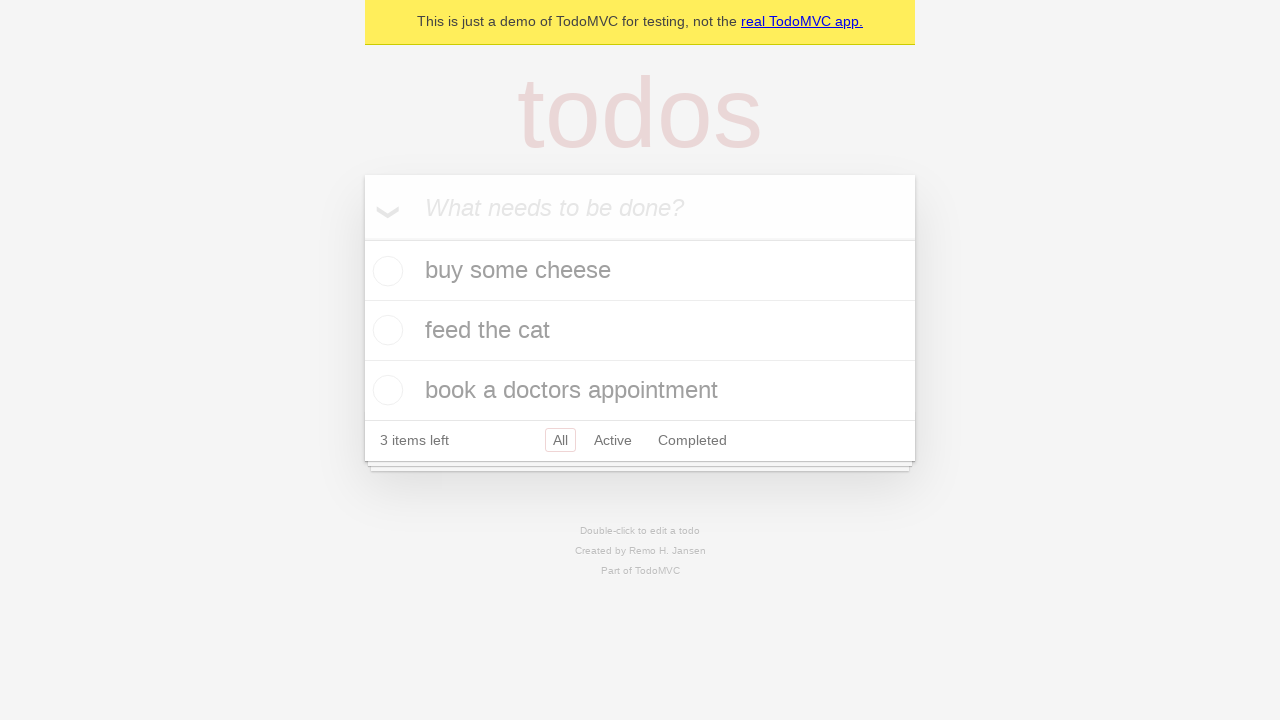

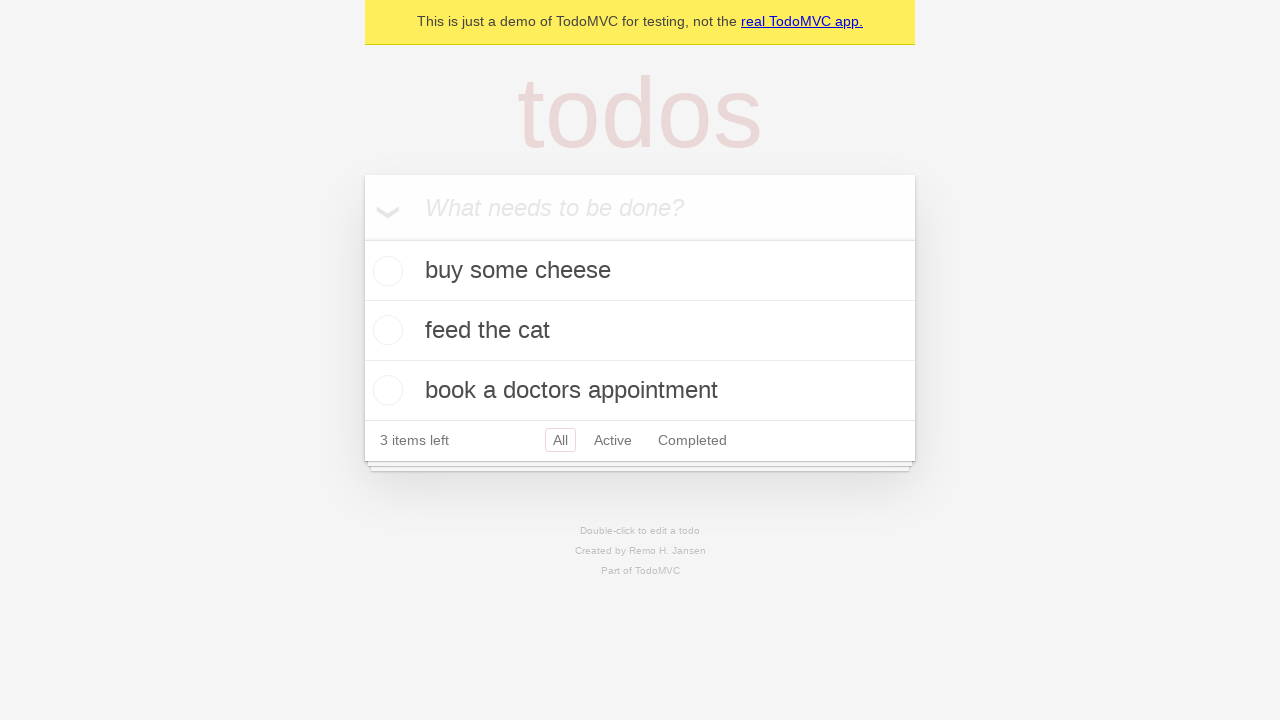